Tests dynamic dropdown/autocomplete functionality by typing a partial country name and selecting a matching option from the suggestions list

Starting URL: https://rahulshettyacademy.com/AutomationPractice/

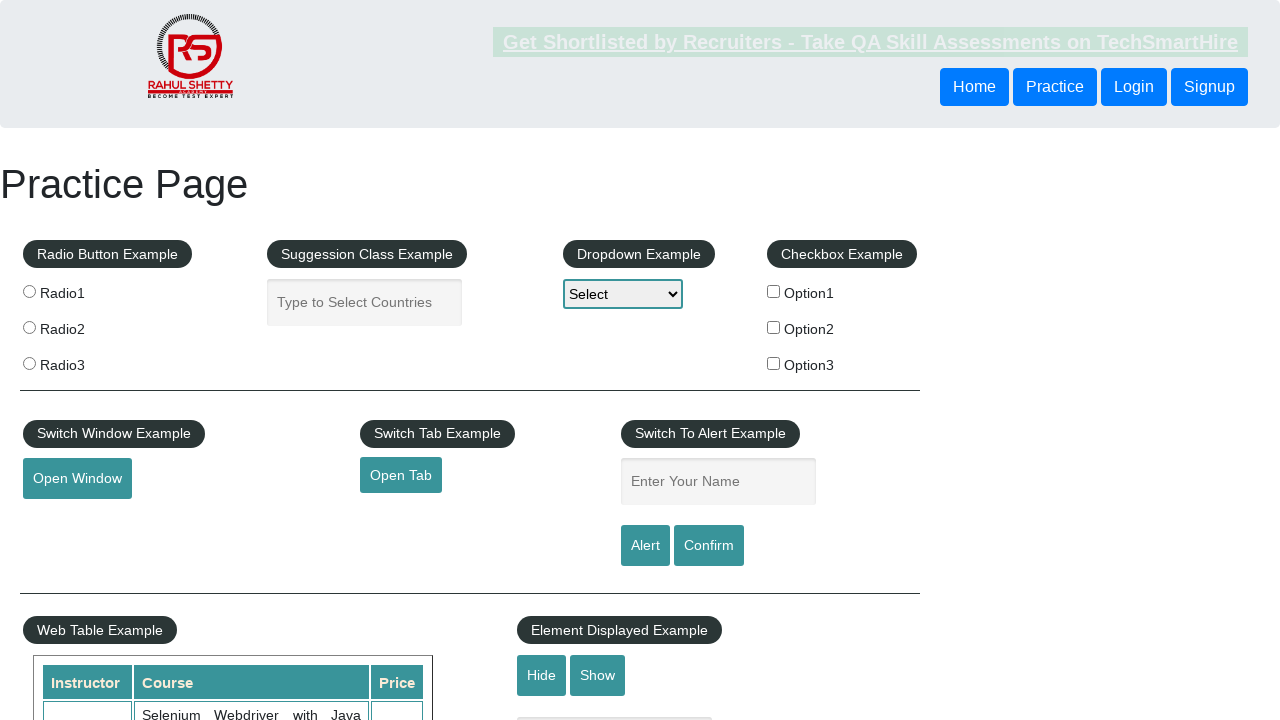

Typed 'ind' in autocomplete field to filter country suggestions on #autocomplete
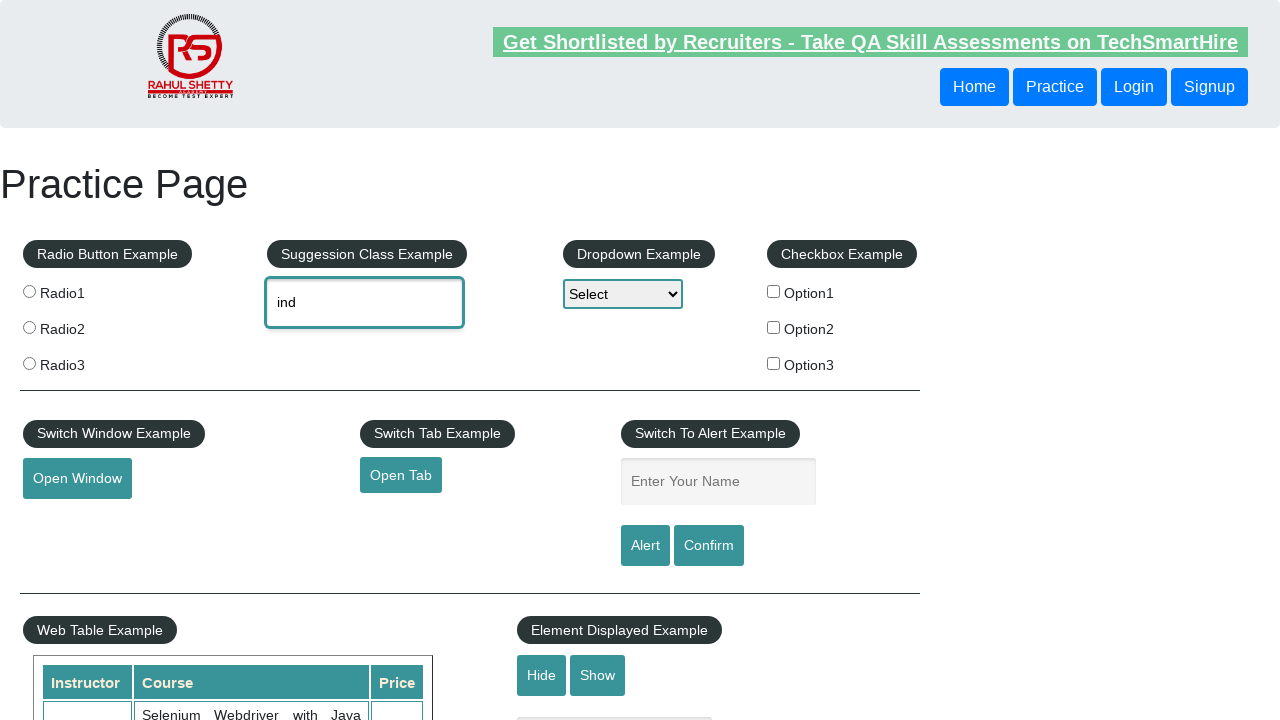

Autocomplete suggestions dropdown appeared
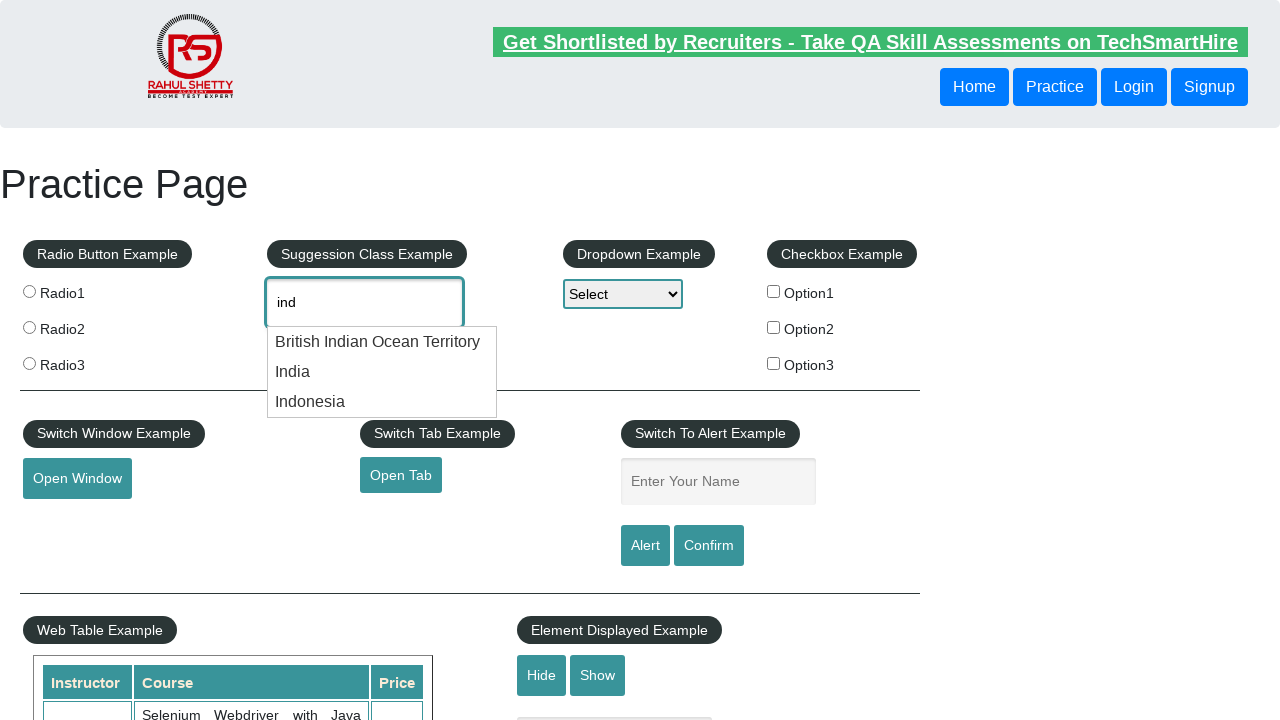

Clicked on 'India' option from the autocomplete suggestions at (382, 372) on li.ui-menu-item >> nth=1
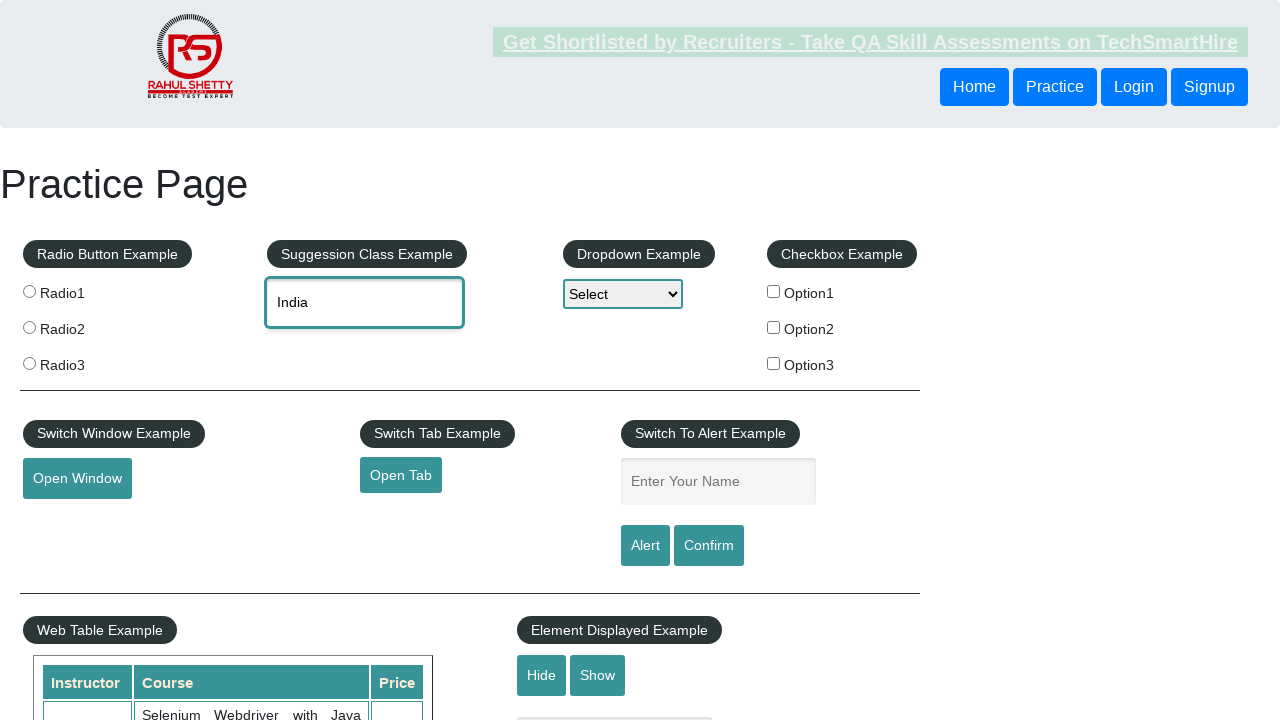

Verified that 'India' was successfully selected in the autocomplete field
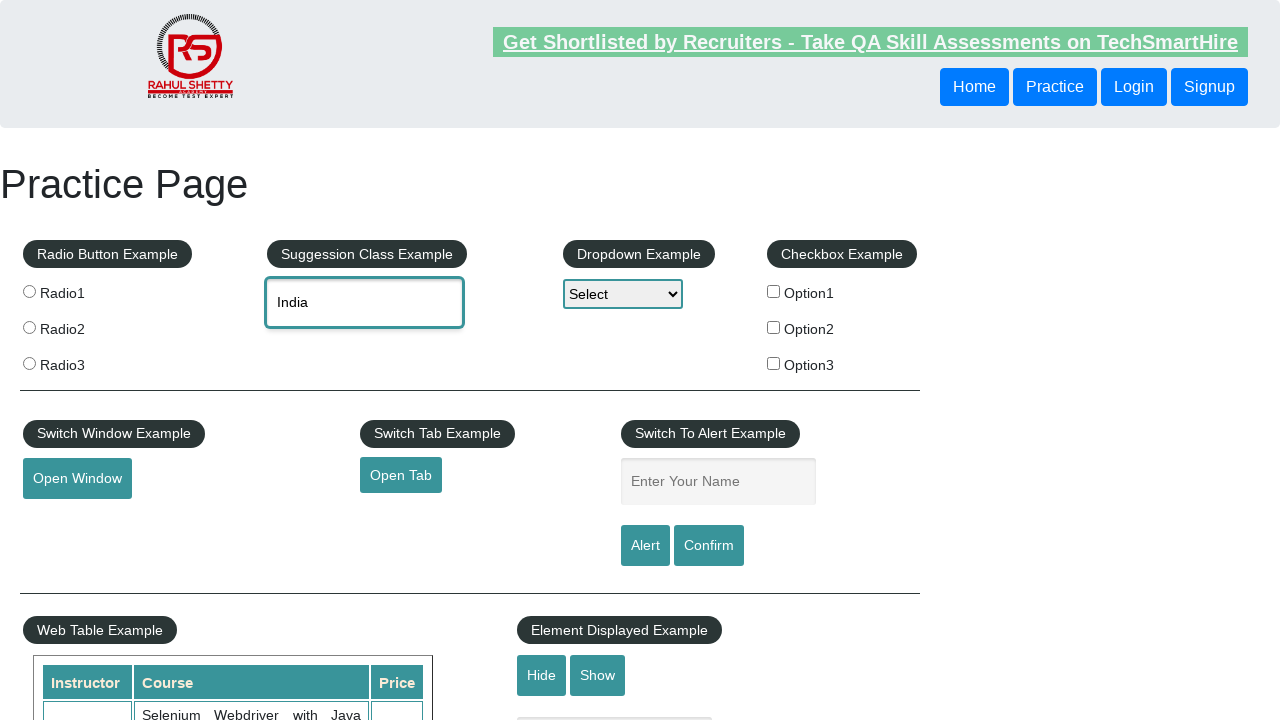

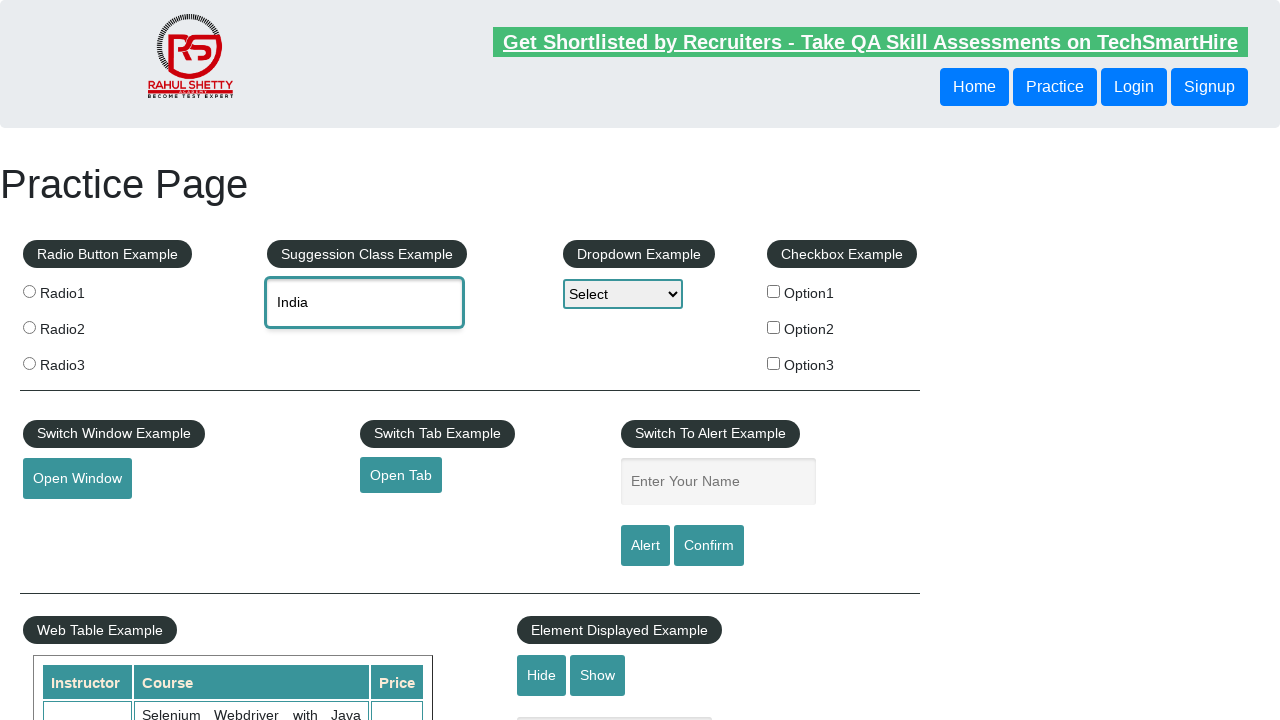